Tests alert functionality by clicking on BasicElements tab, triggering a JavaScript alert, and verifying the alert message

Starting URL: http://automationbykrishna.com

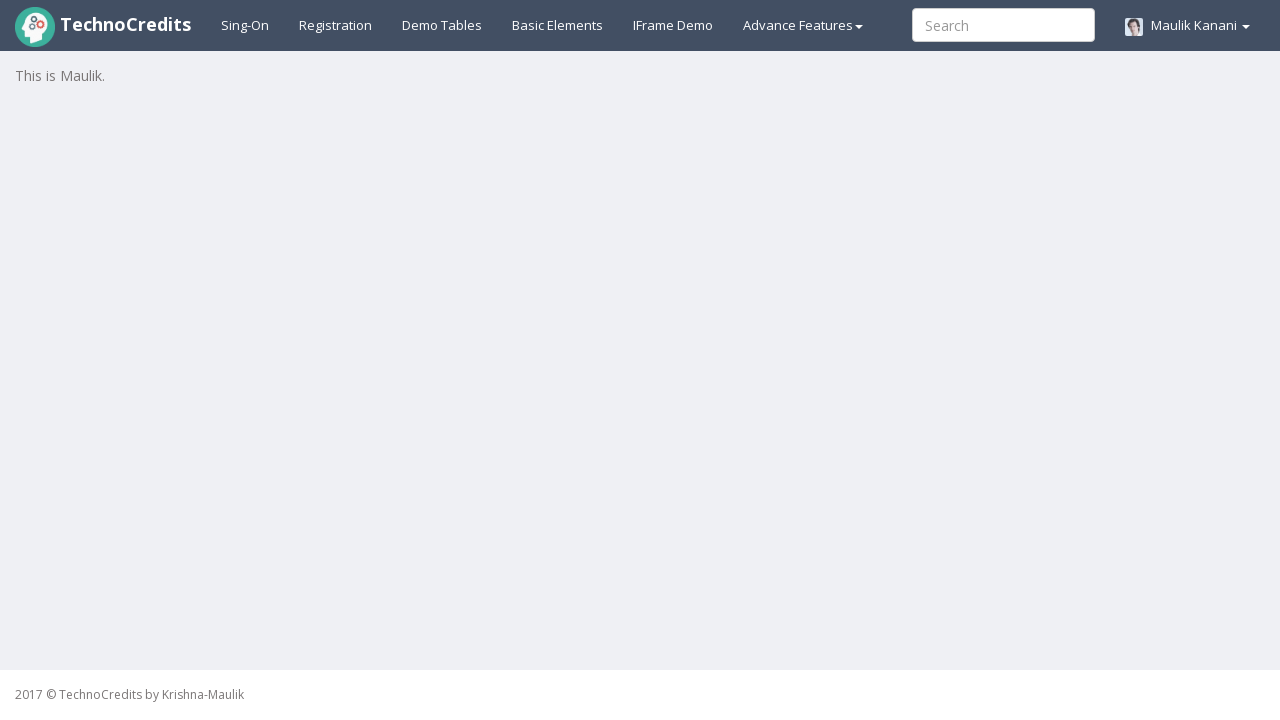

Clicked on BasicElements tab at (558, 25) on a#basicelements
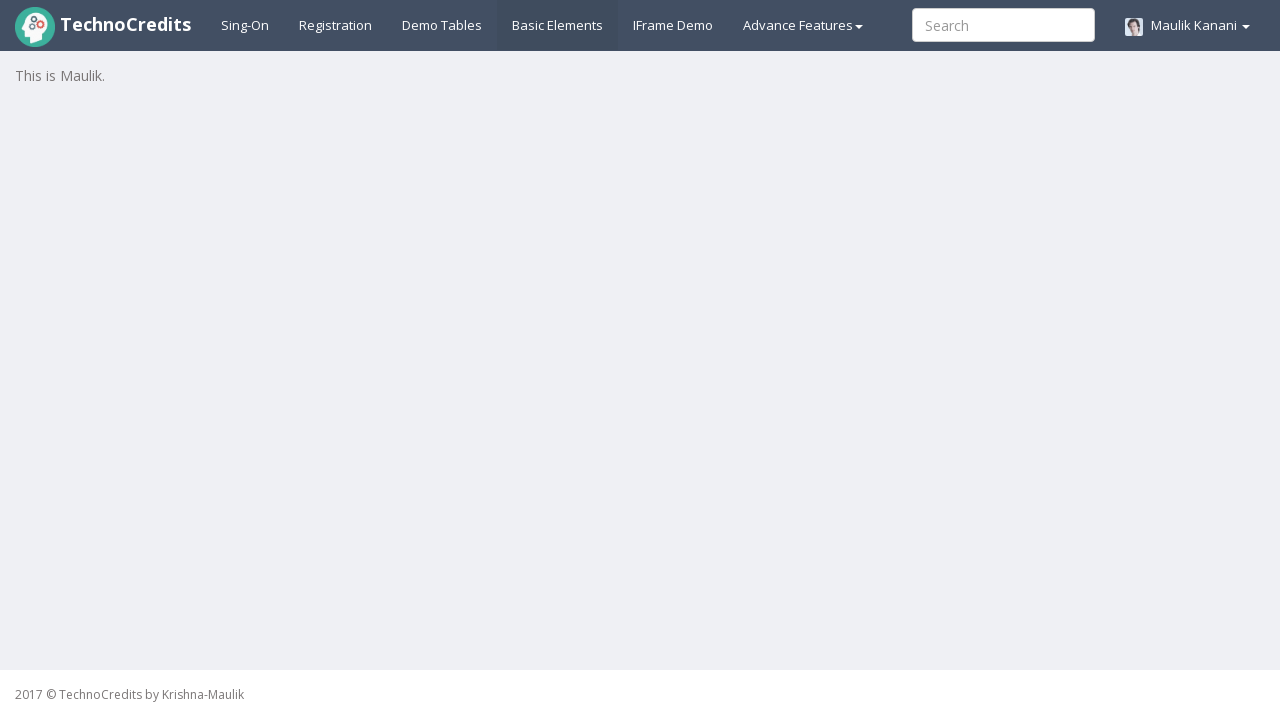

Waited 2000ms for page to load
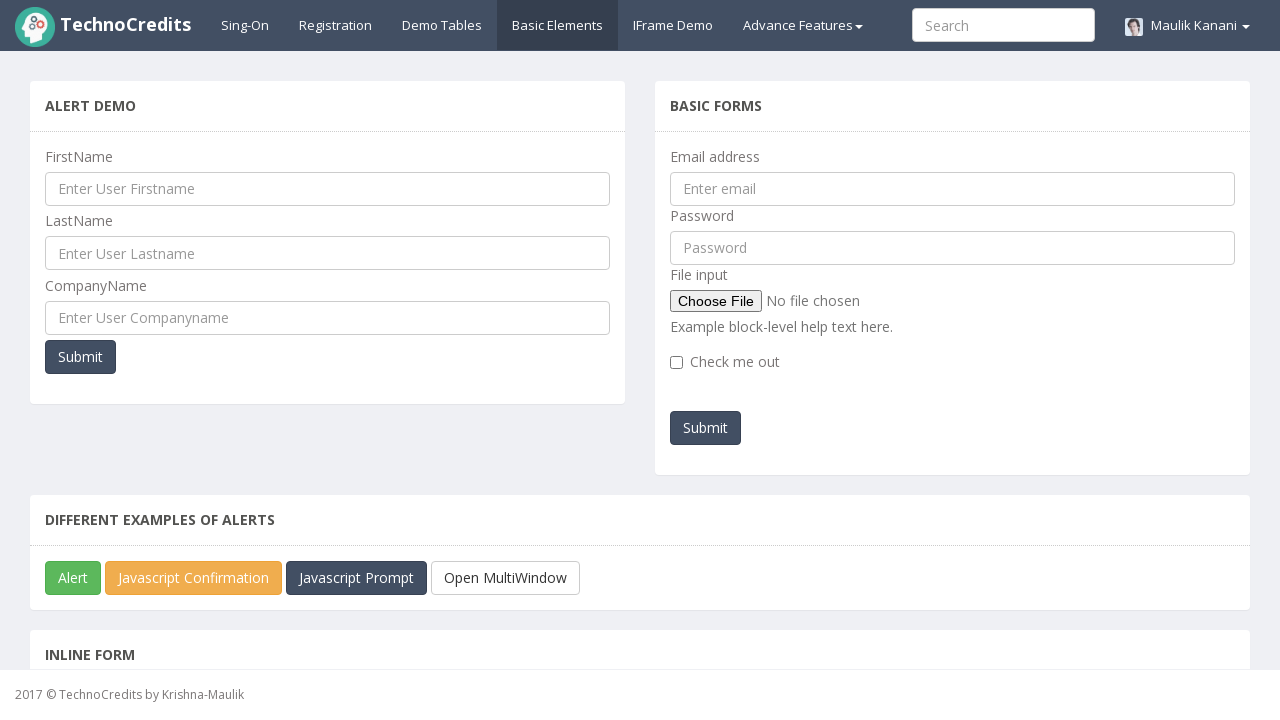

Clicked on Alert button to trigger JavaScript alert at (73, 578) on button#javascriptAlert
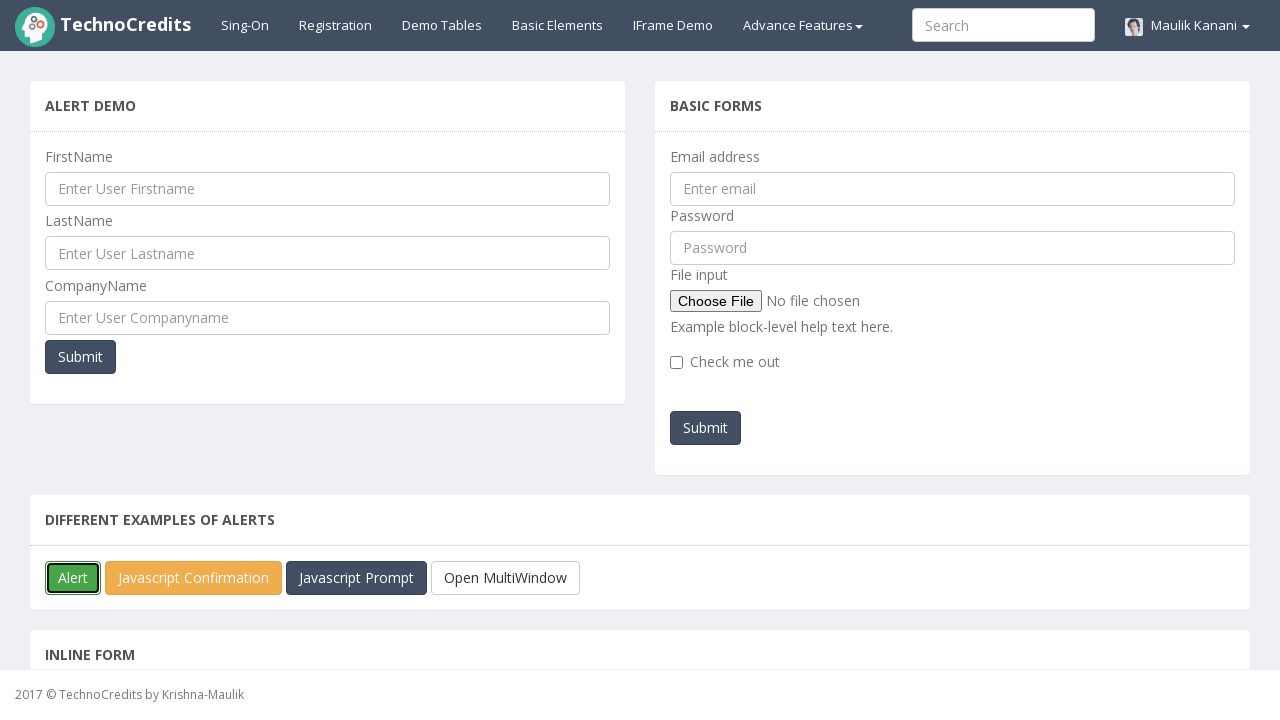

Set up dialog handler to accept alert
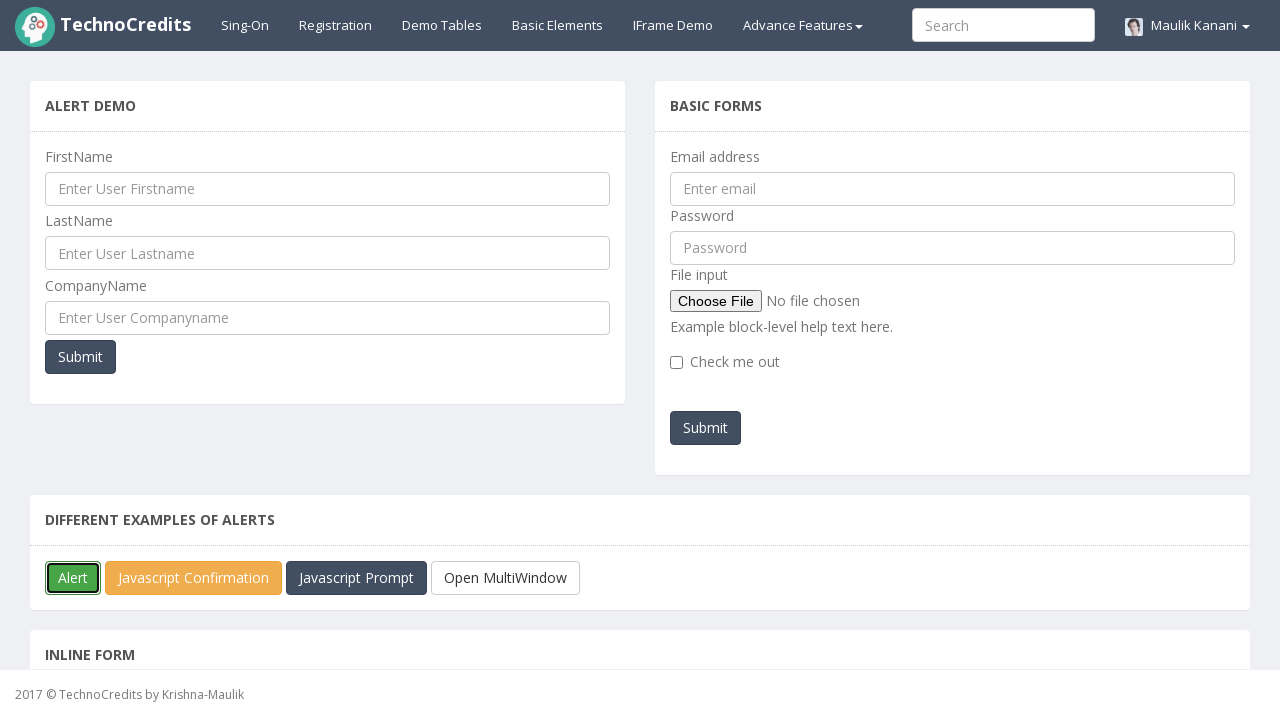

Verified alert message: 'You must be TechnoCredits student!!'
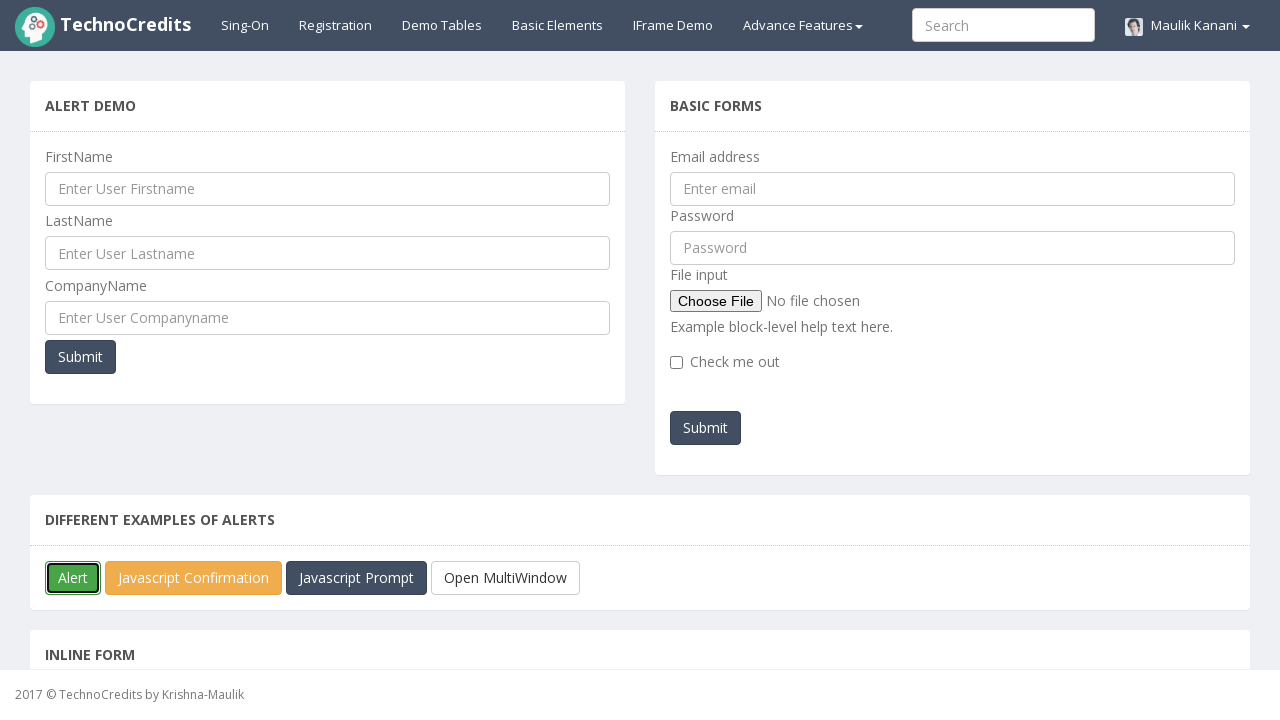

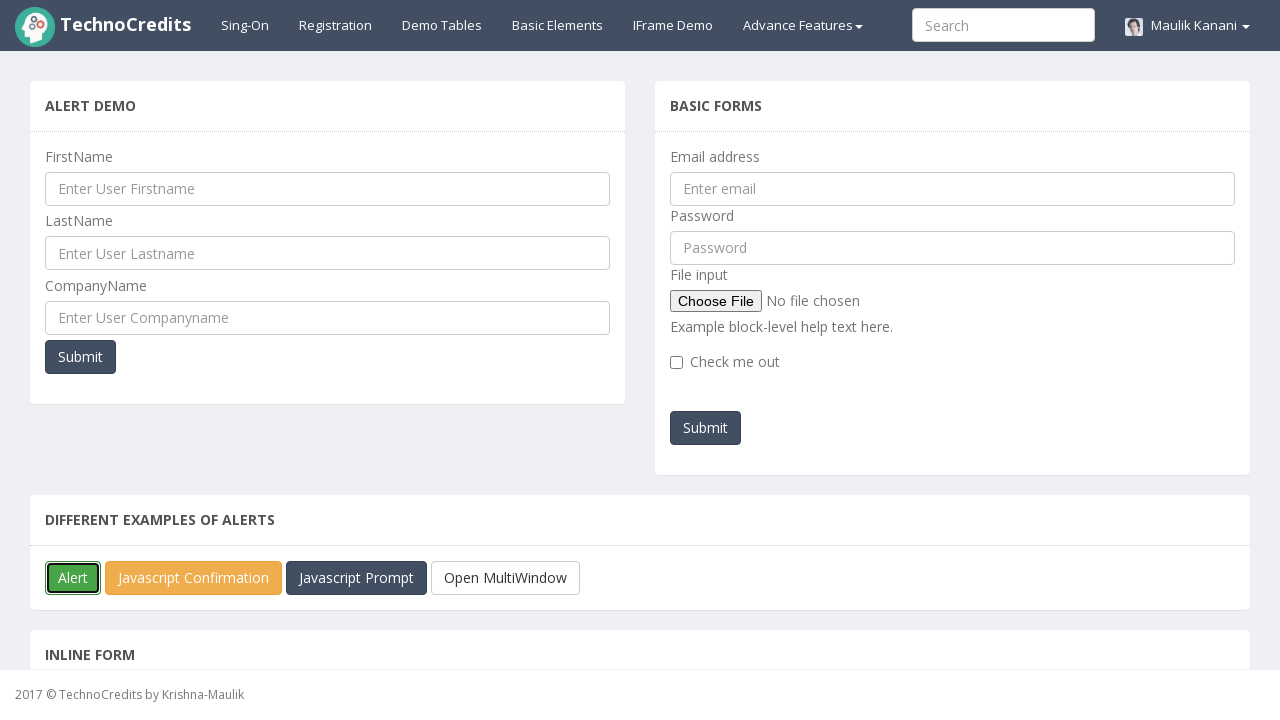